Tests persistence by creating todos, marking one complete, and reloading the page to verify state is preserved

Starting URL: https://demo.playwright.dev/todomvc

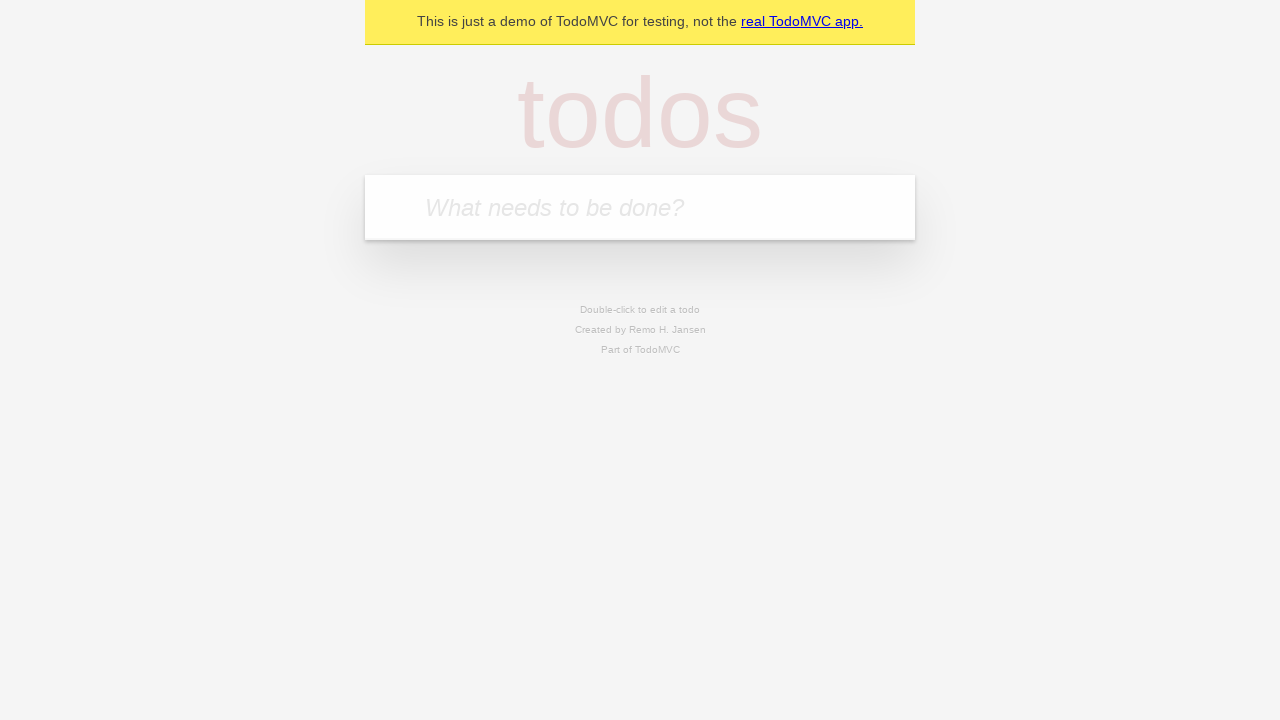

Located the todo input field
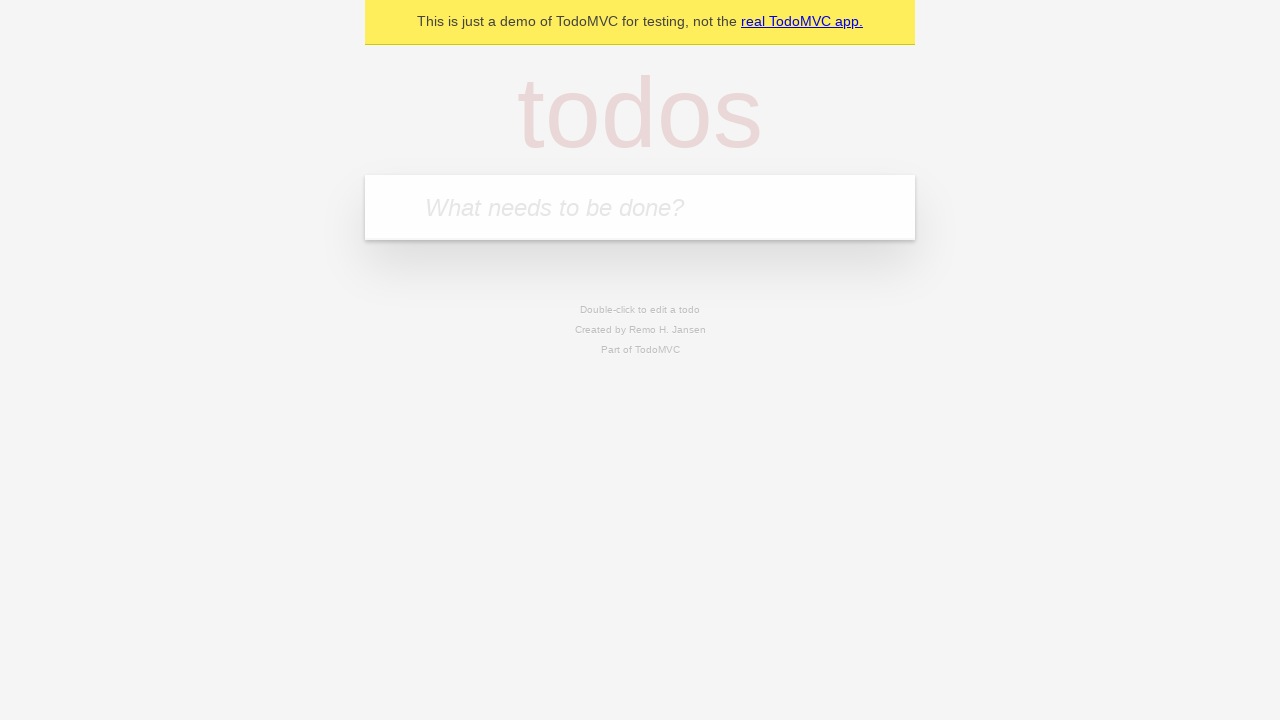

Filled todo input with 'buy some cheese' on internal:attr=[placeholder="What needs to be done?"i]
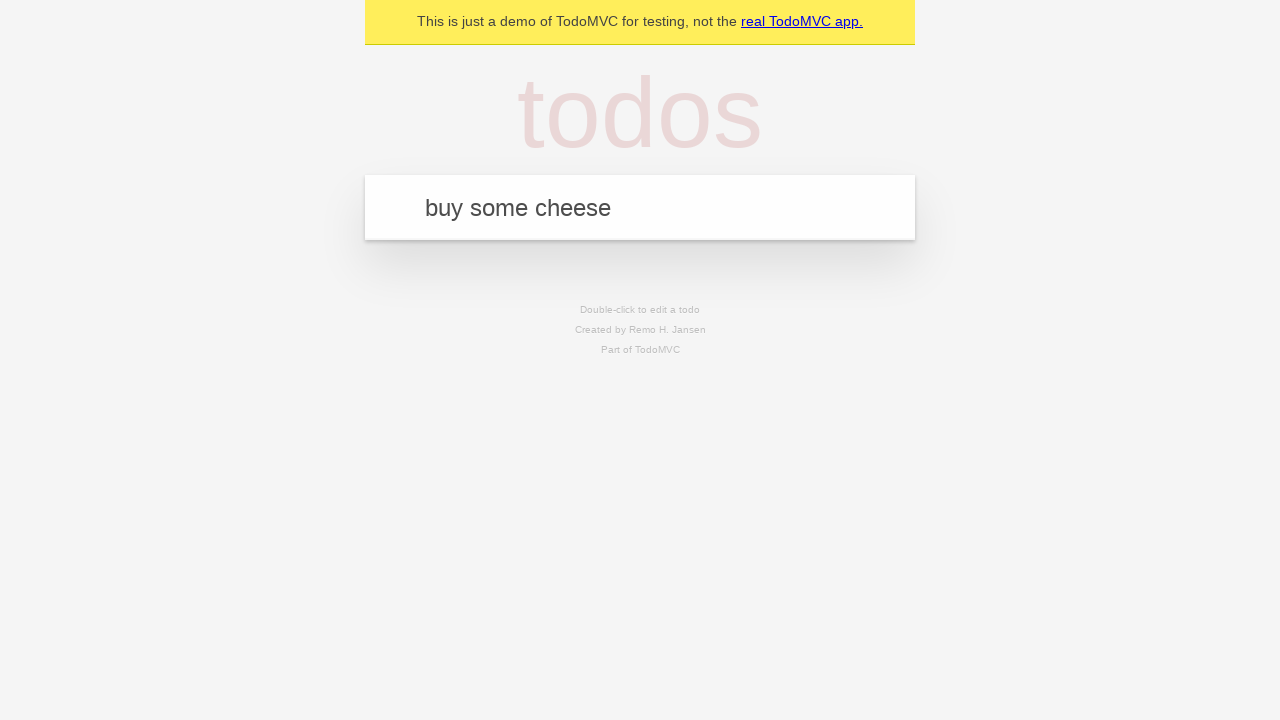

Pressed Enter to create todo 'buy some cheese' on internal:attr=[placeholder="What needs to be done?"i]
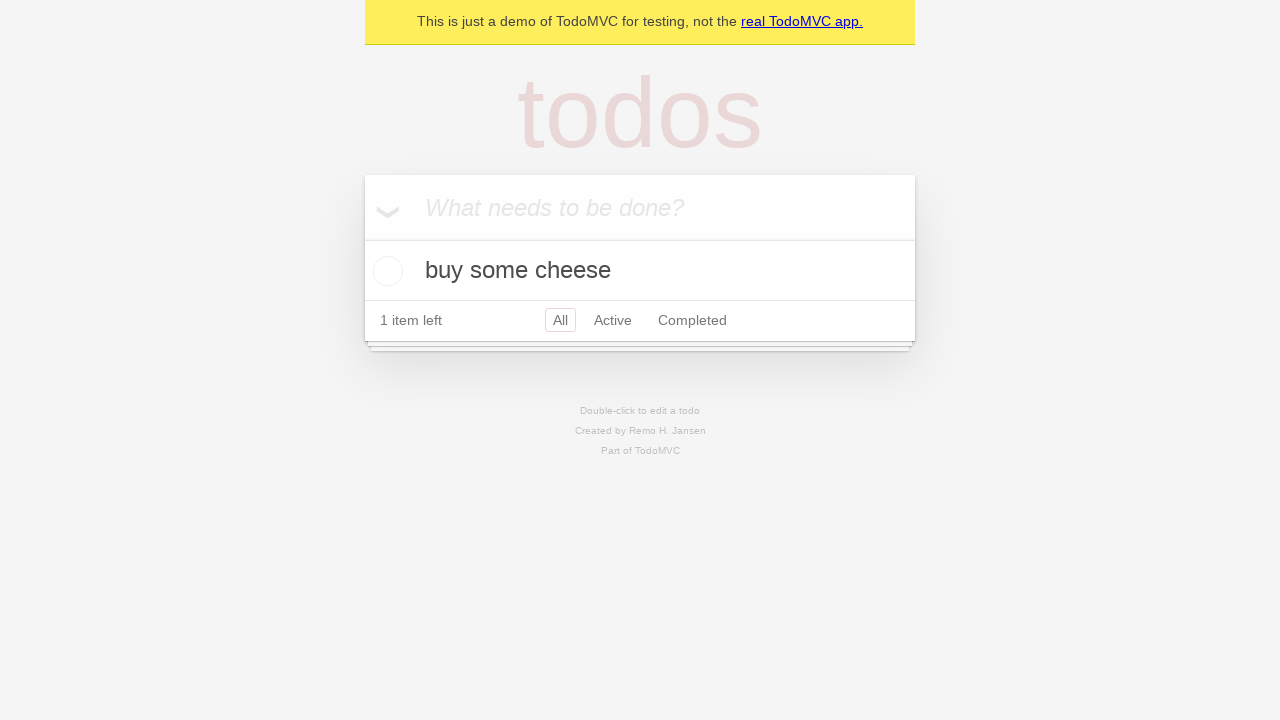

Filled todo input with 'feed the cat' on internal:attr=[placeholder="What needs to be done?"i]
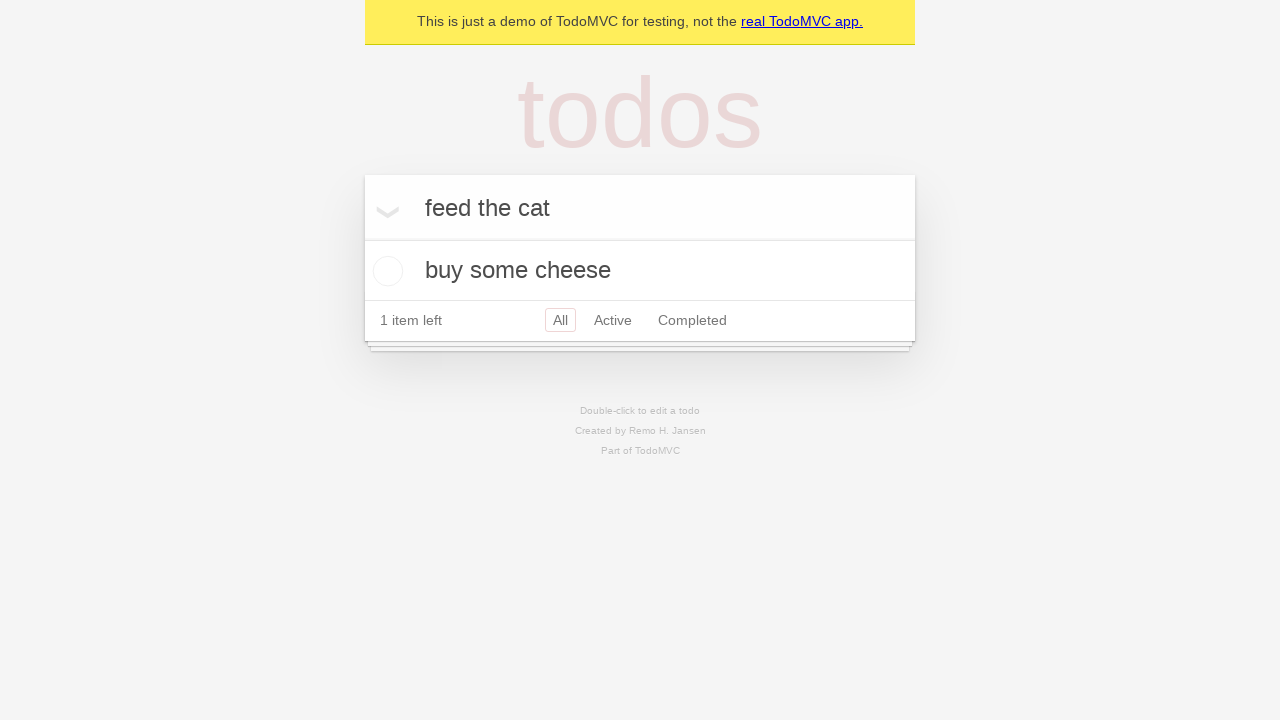

Pressed Enter to create todo 'feed the cat' on internal:attr=[placeholder="What needs to be done?"i]
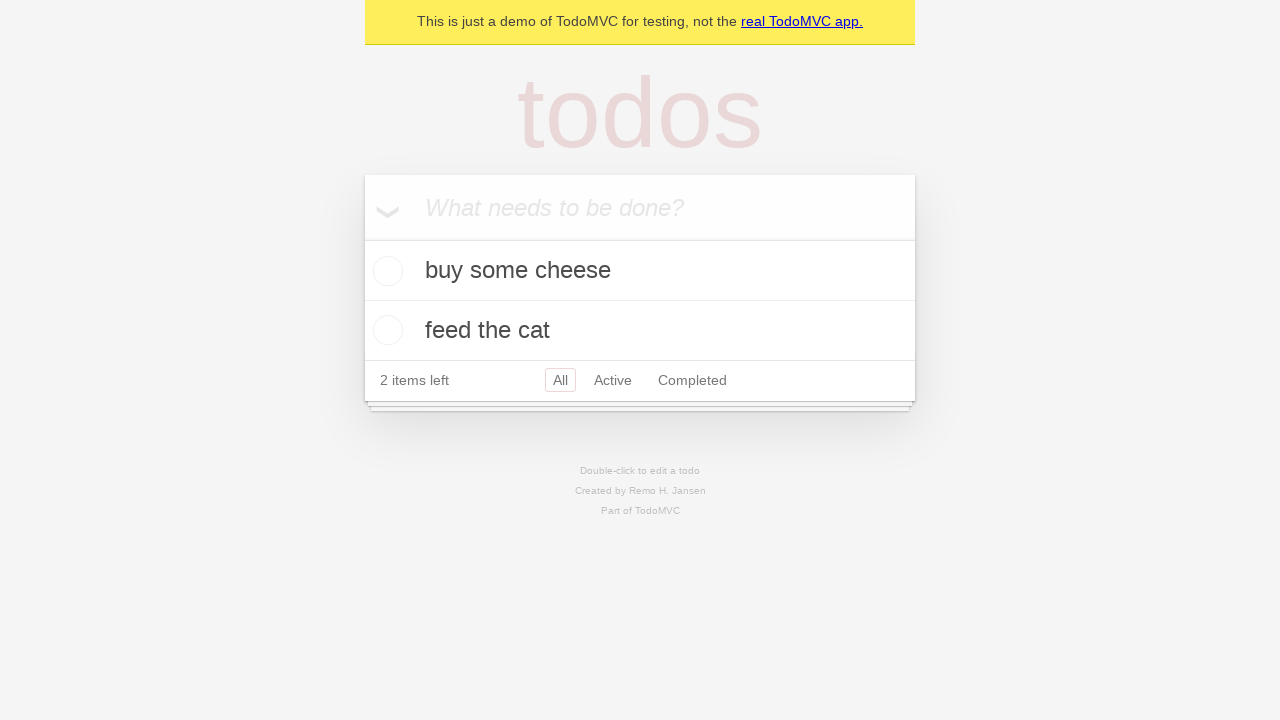

Waited for 2 todos to appear on the page
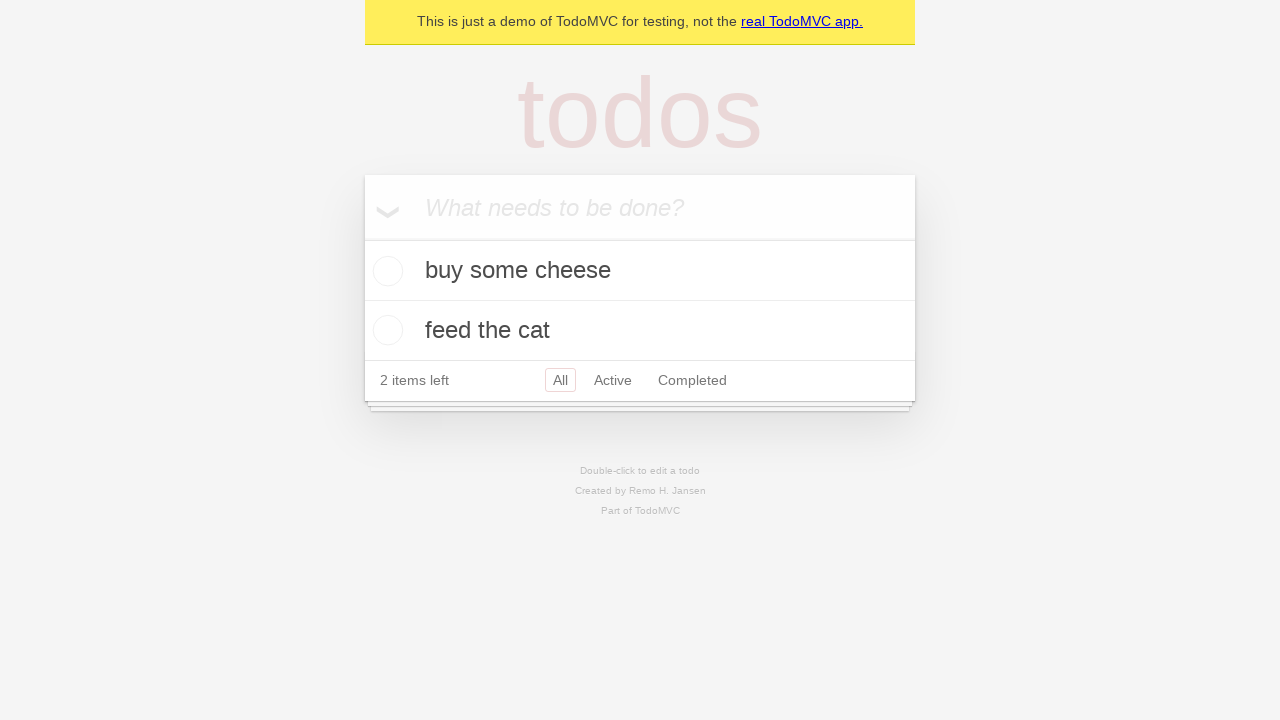

Located all todo items
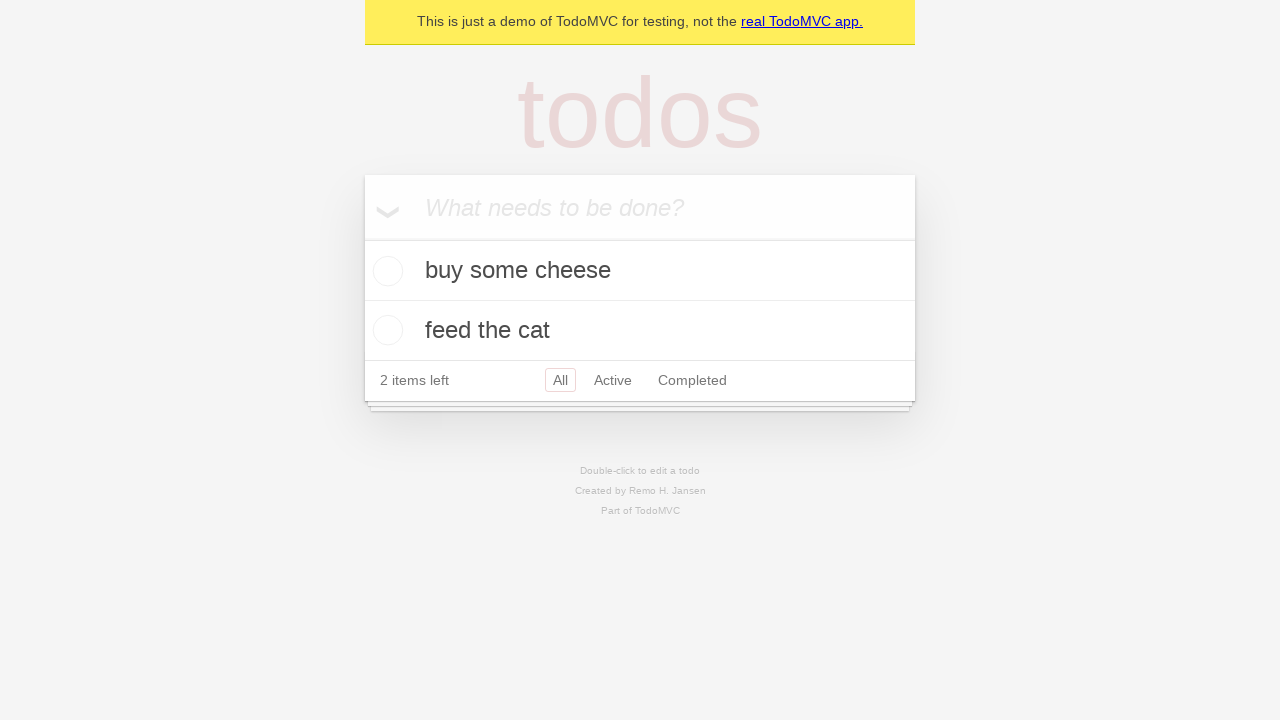

Located checkbox for first todo
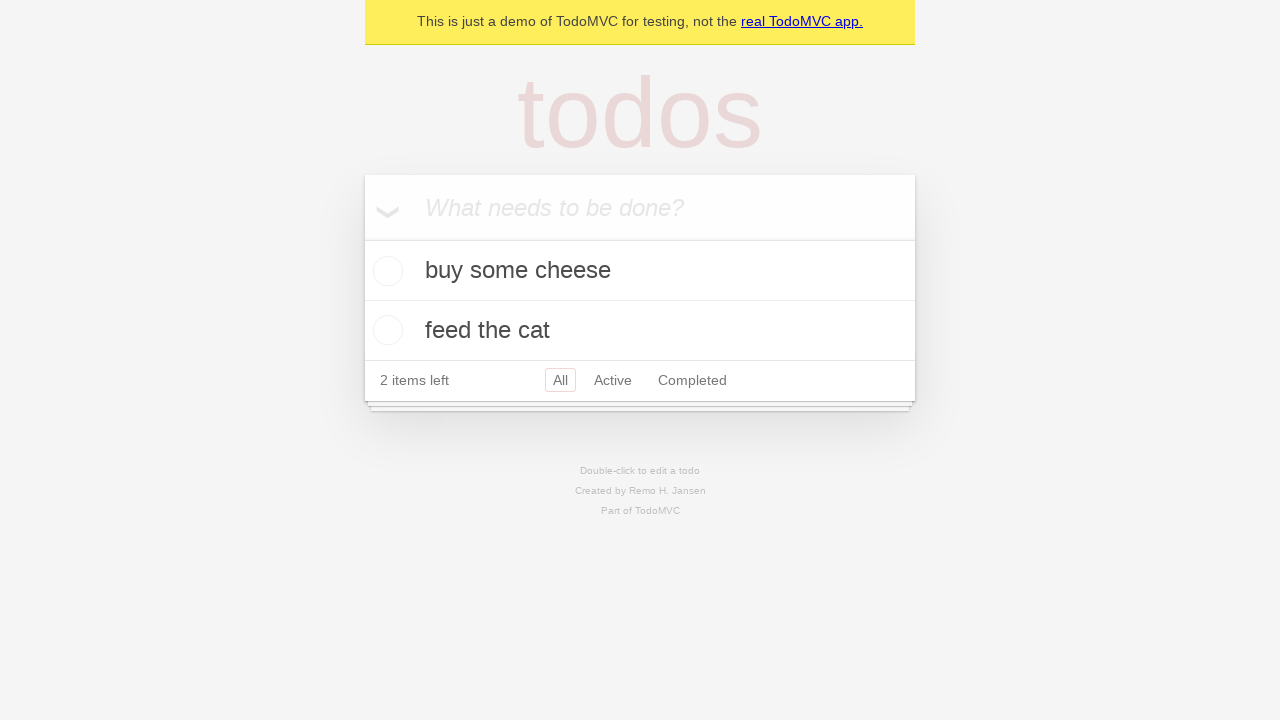

Marked first todo as complete at (385, 271) on internal:testid=[data-testid="todo-item"s] >> nth=0 >> internal:role=checkbox
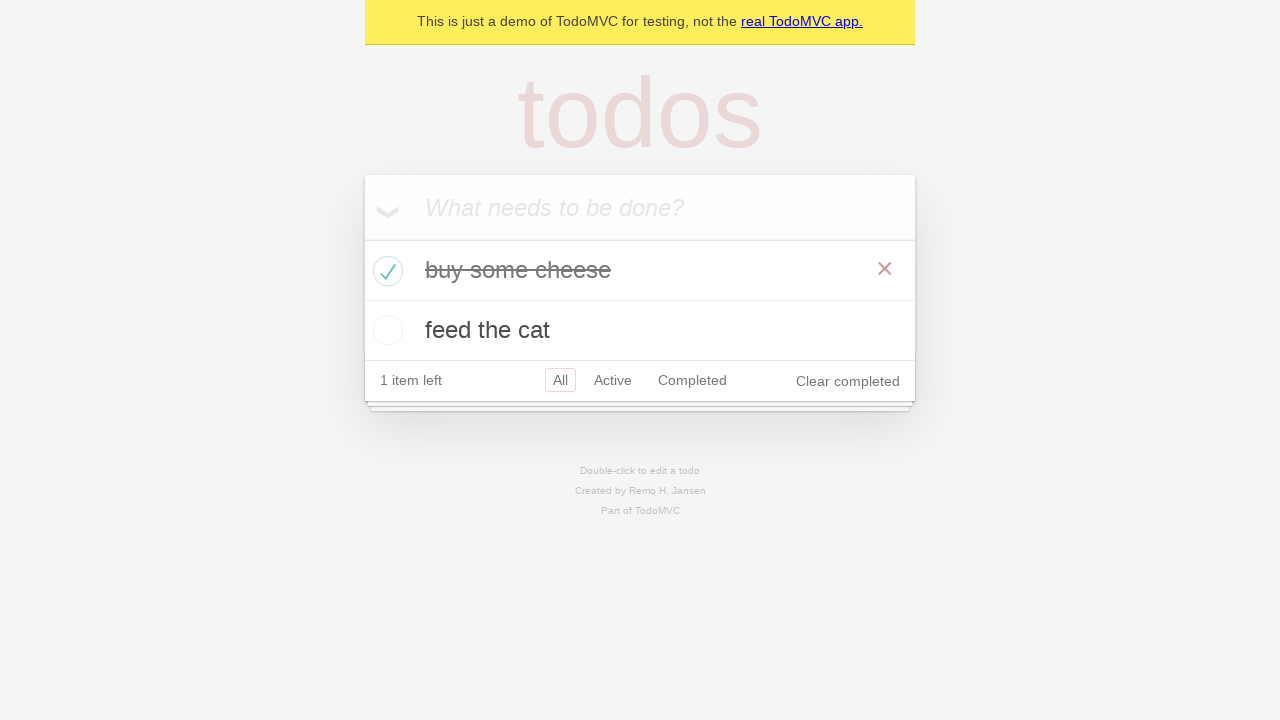

Reloaded the page to verify persistence
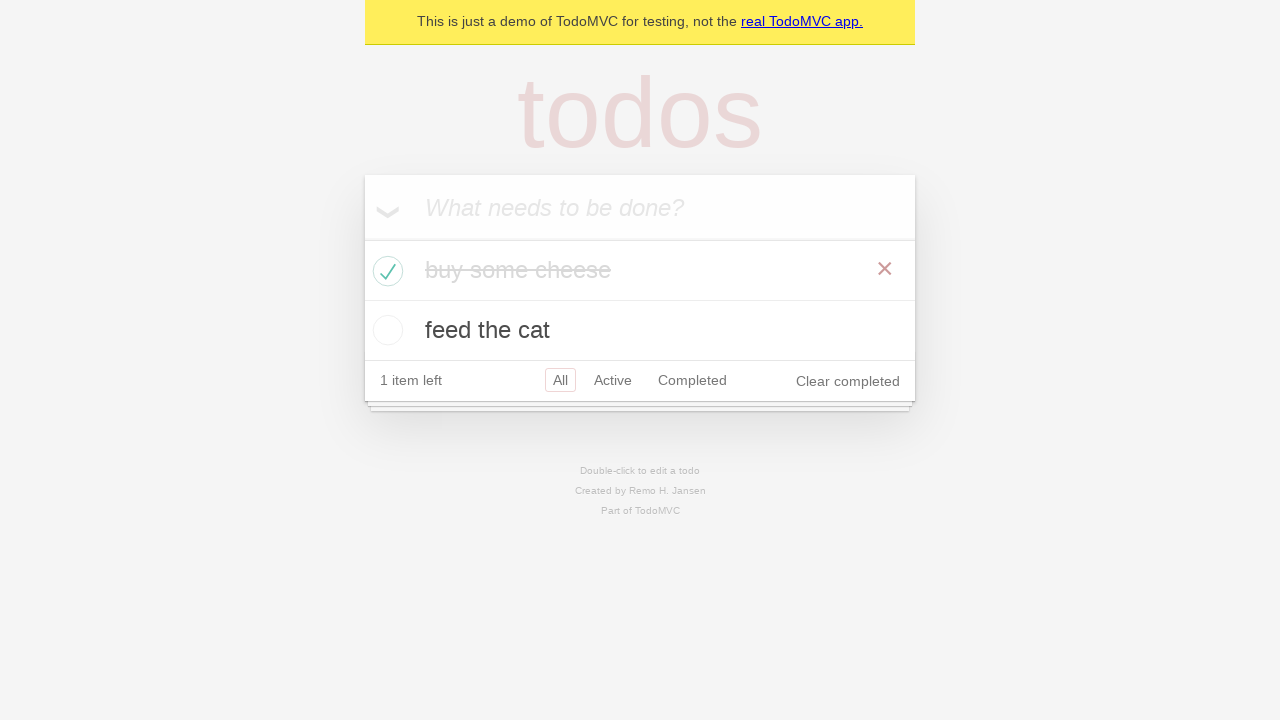

Verified 2 todos persisted after page reload
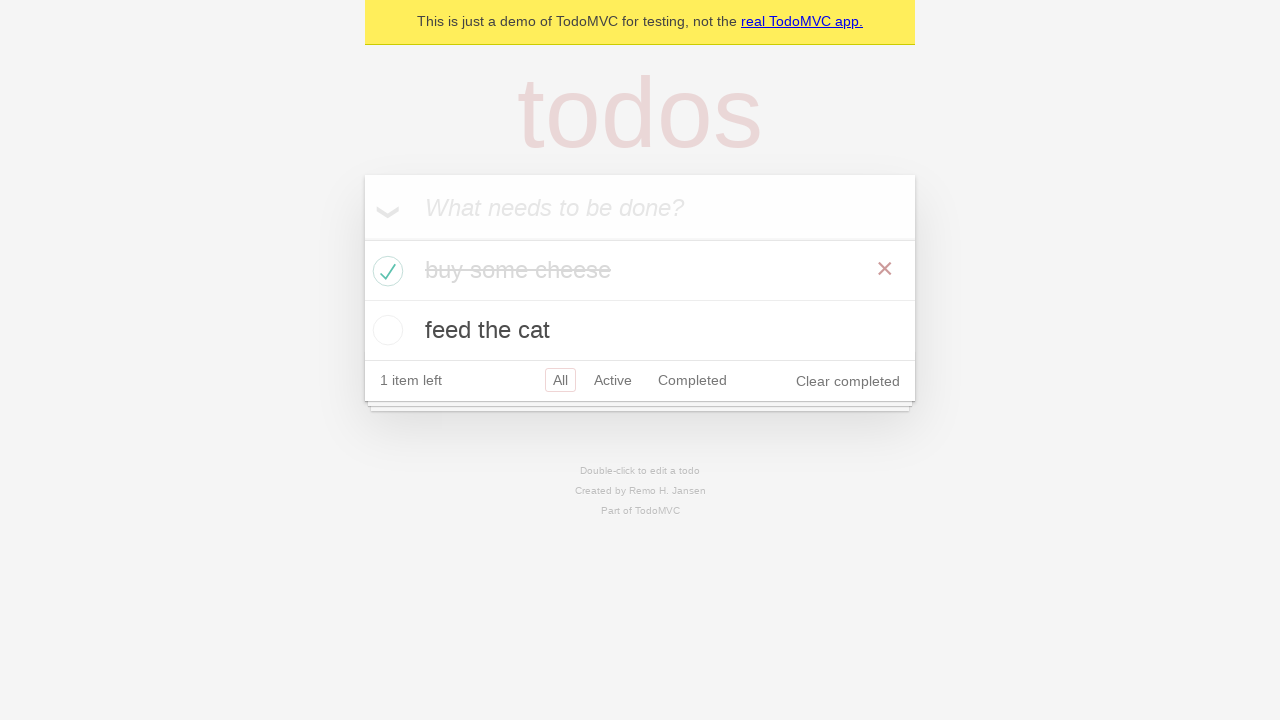

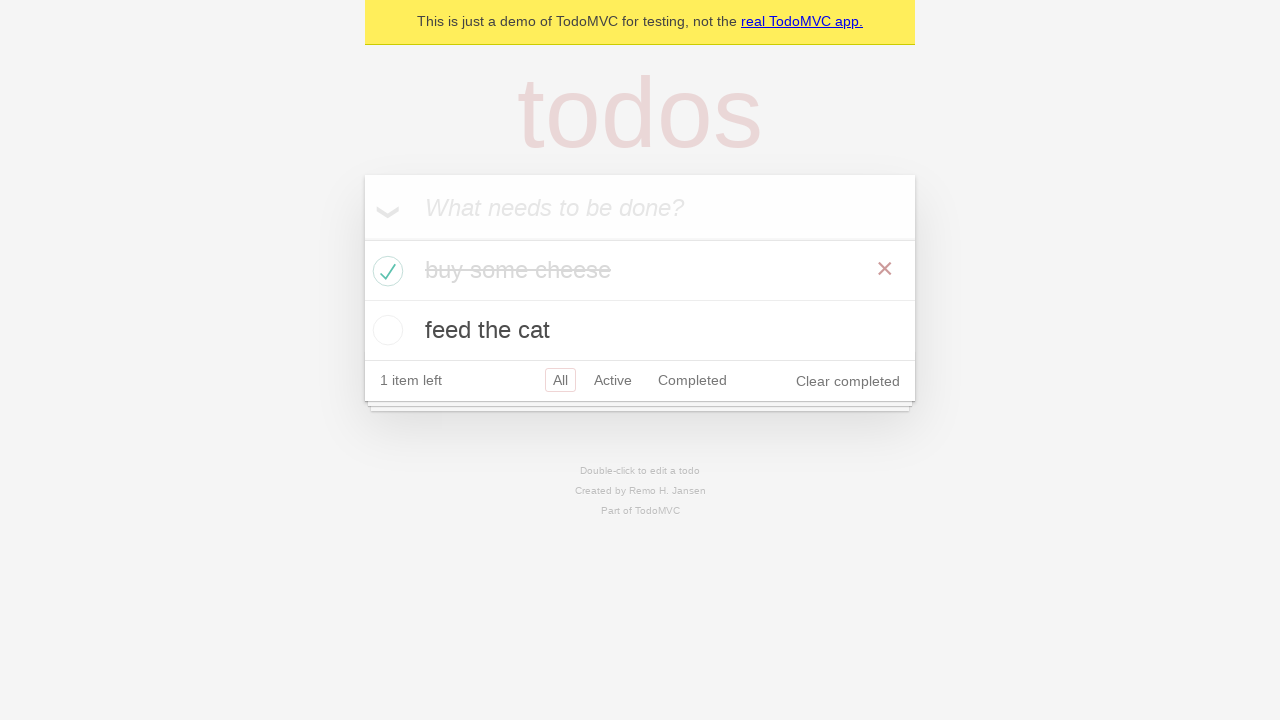